Navigates to locators page and verifies both heading elements are displayed with correct text

Starting URL: https://acctabootcamp.github.io/site/examples/locators

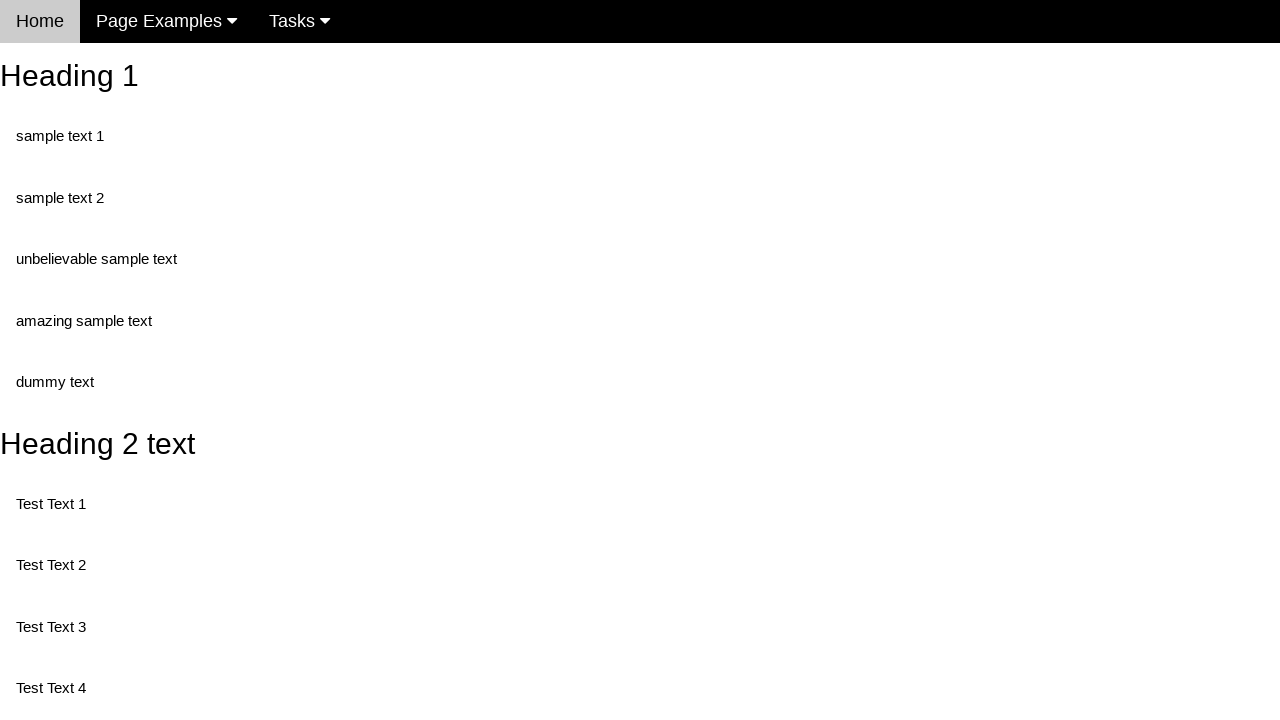

Navigated to locators page
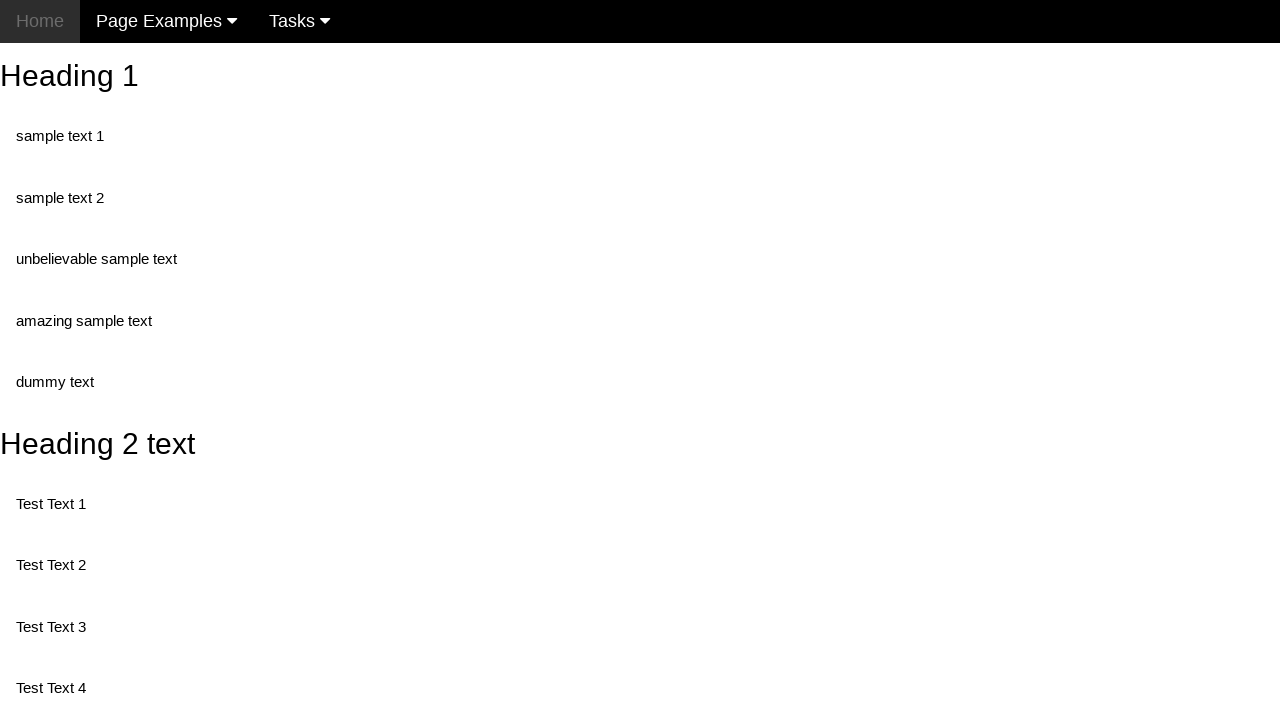

Located heading 1 element
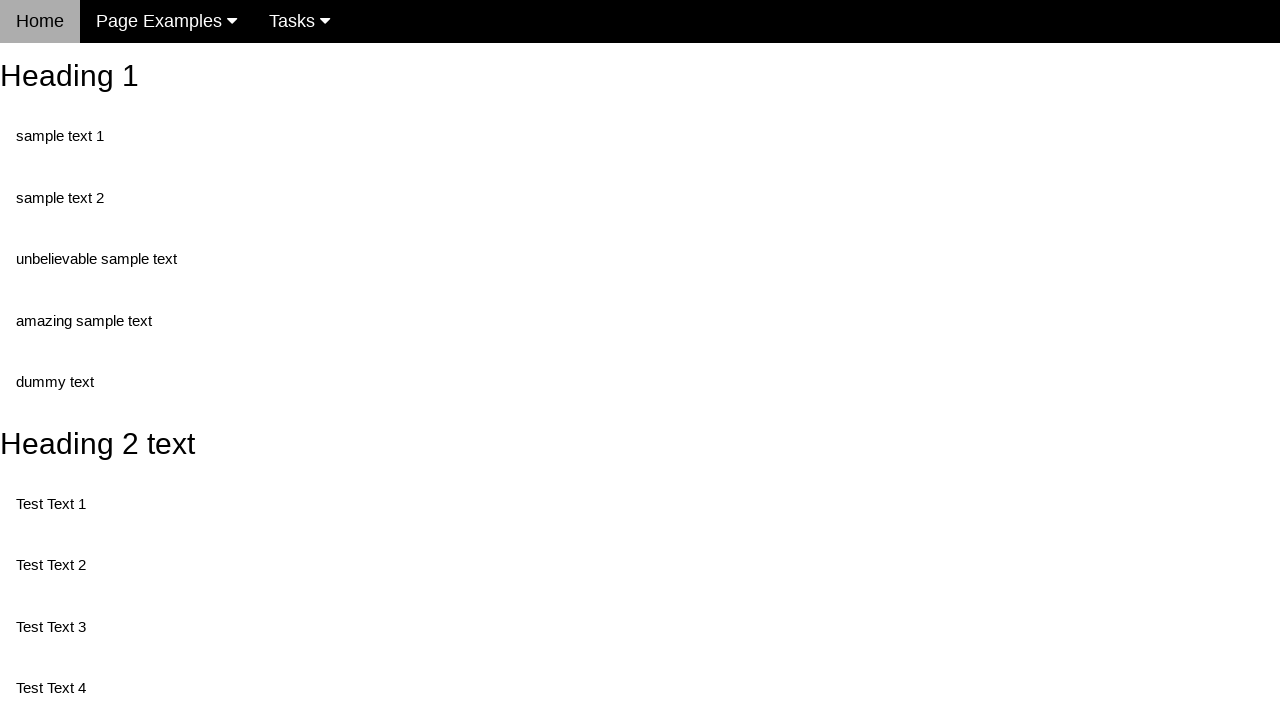

Heading 1 element became visible
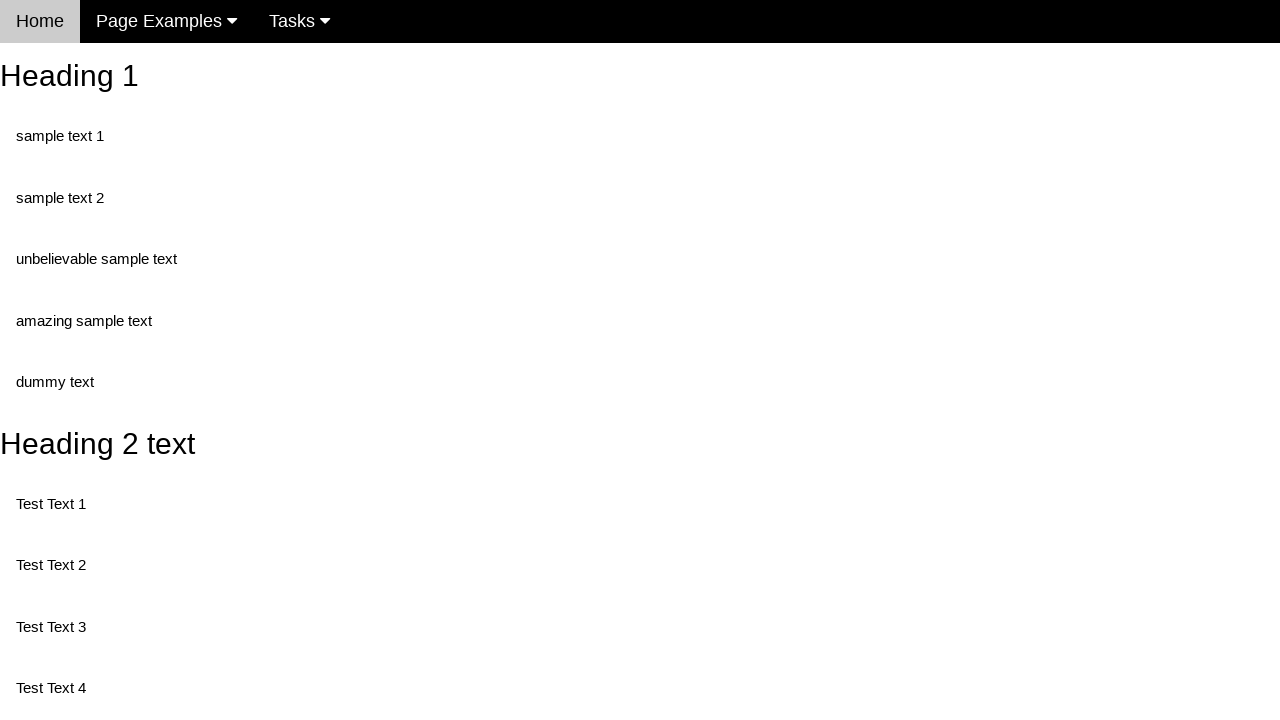

Verified heading 1 displays correct text 'Heading 1'
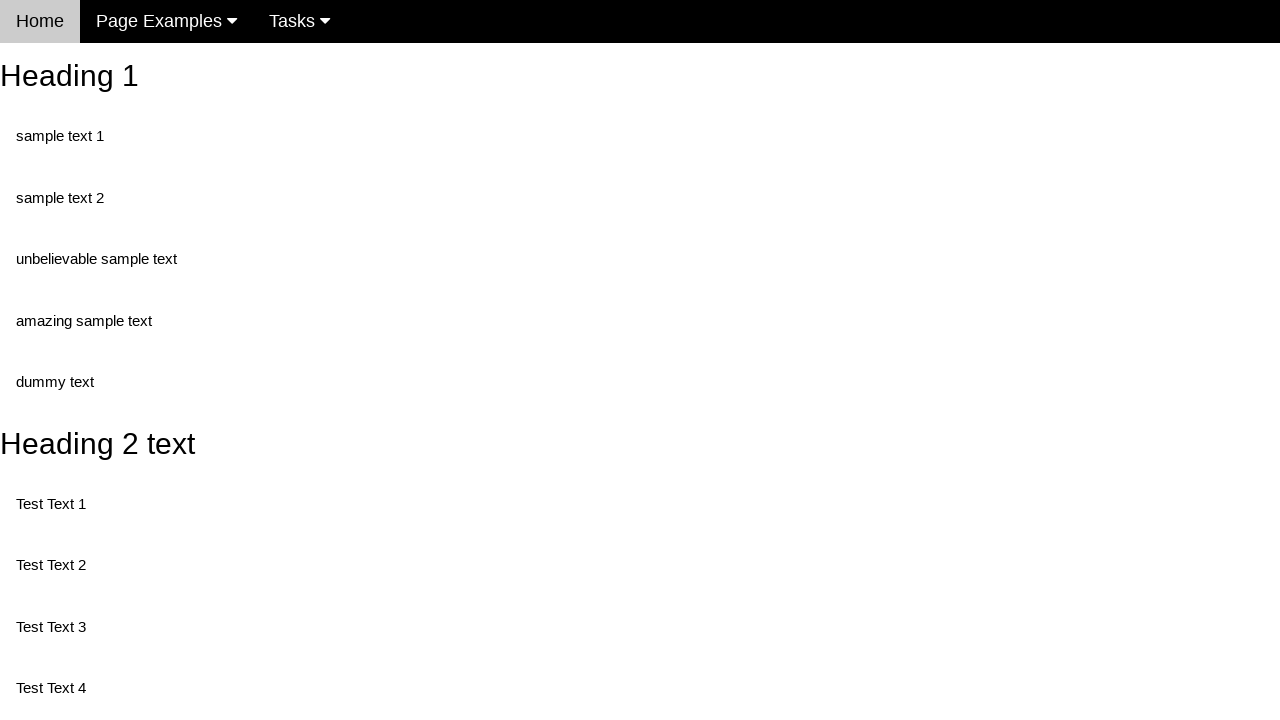

Located heading 2 element
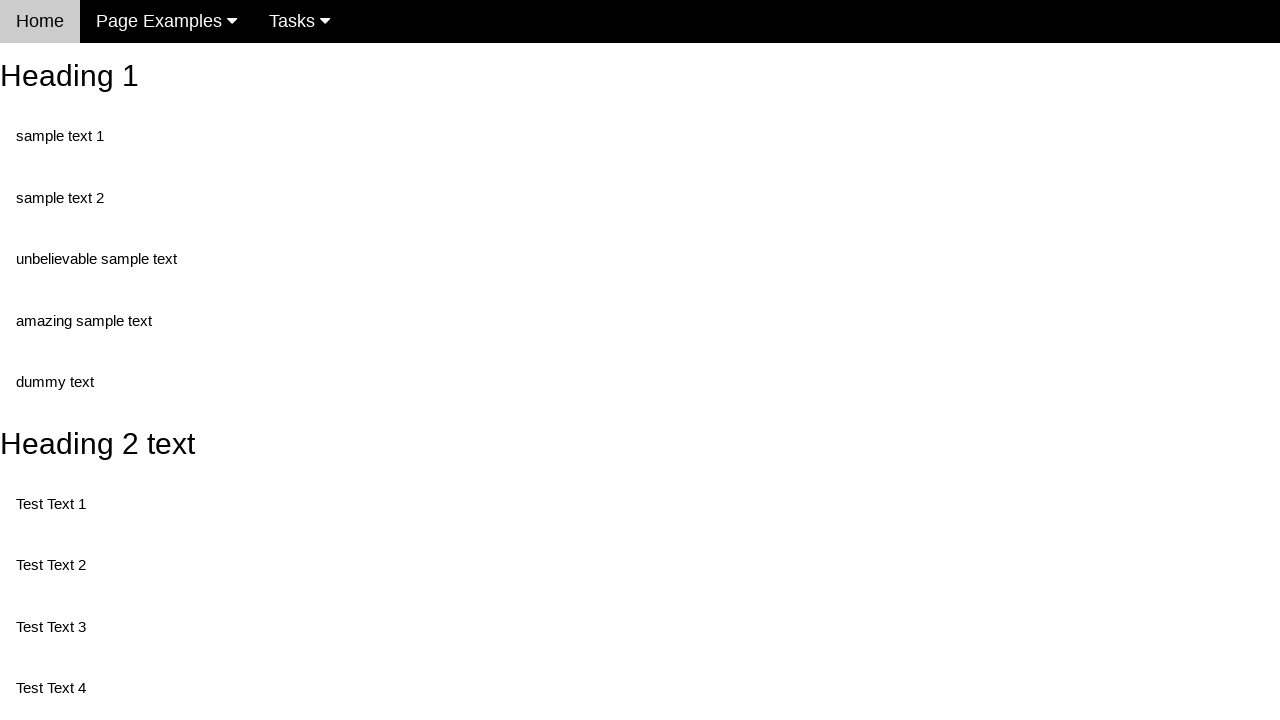

Verified heading 2 displays correct text 'Heading 2 text'
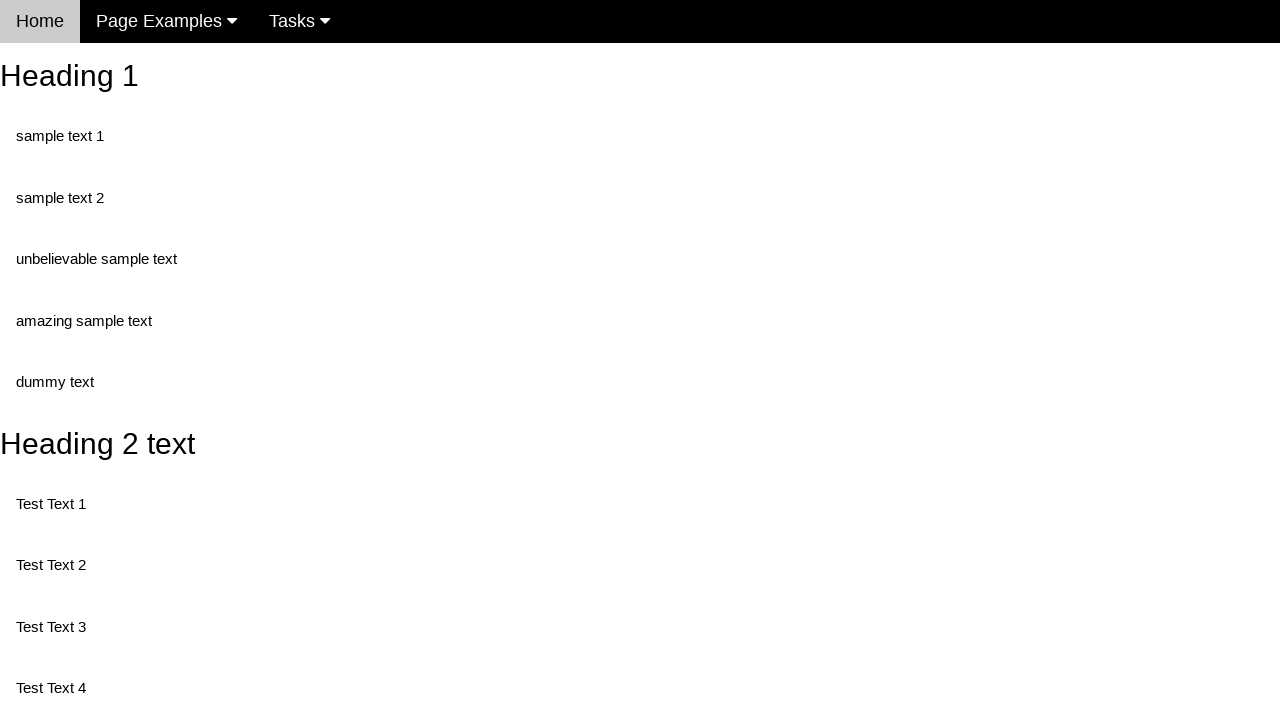

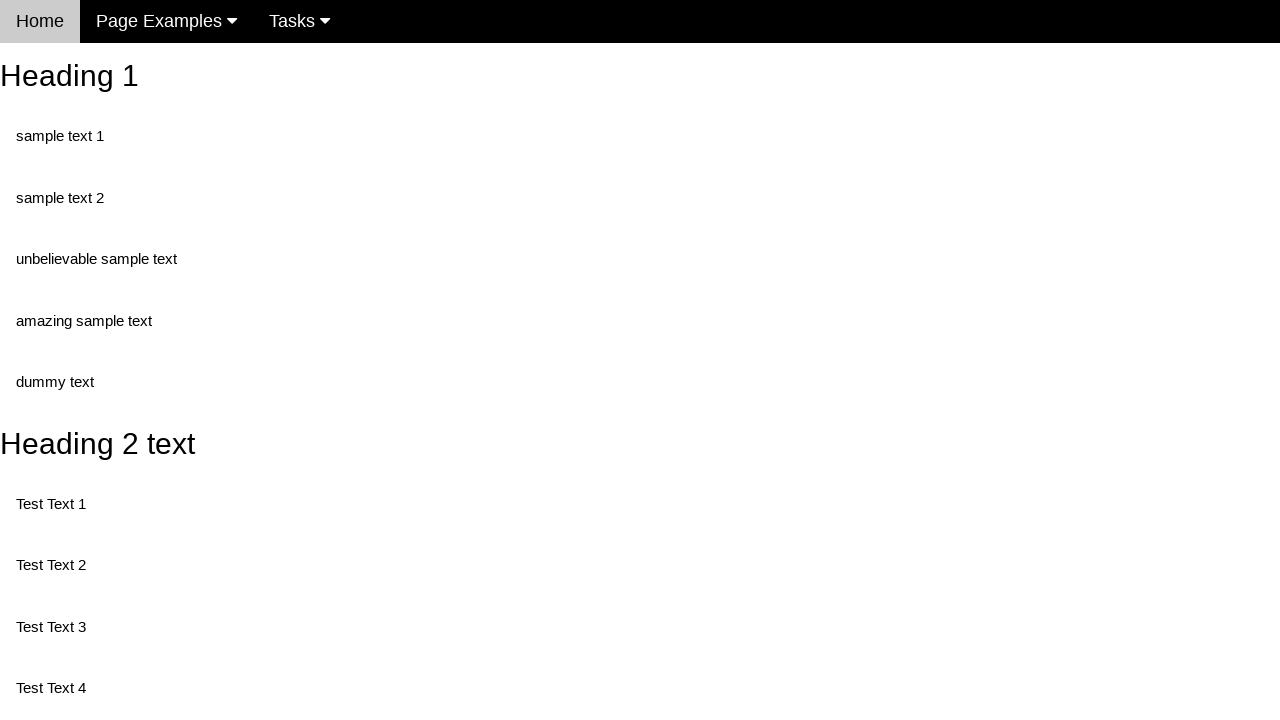